Tests dynamic controls by adding/removing checkboxes and enabling/disabling text inputs

Starting URL: https://the-internet.herokuapp.com/dynamic_controls

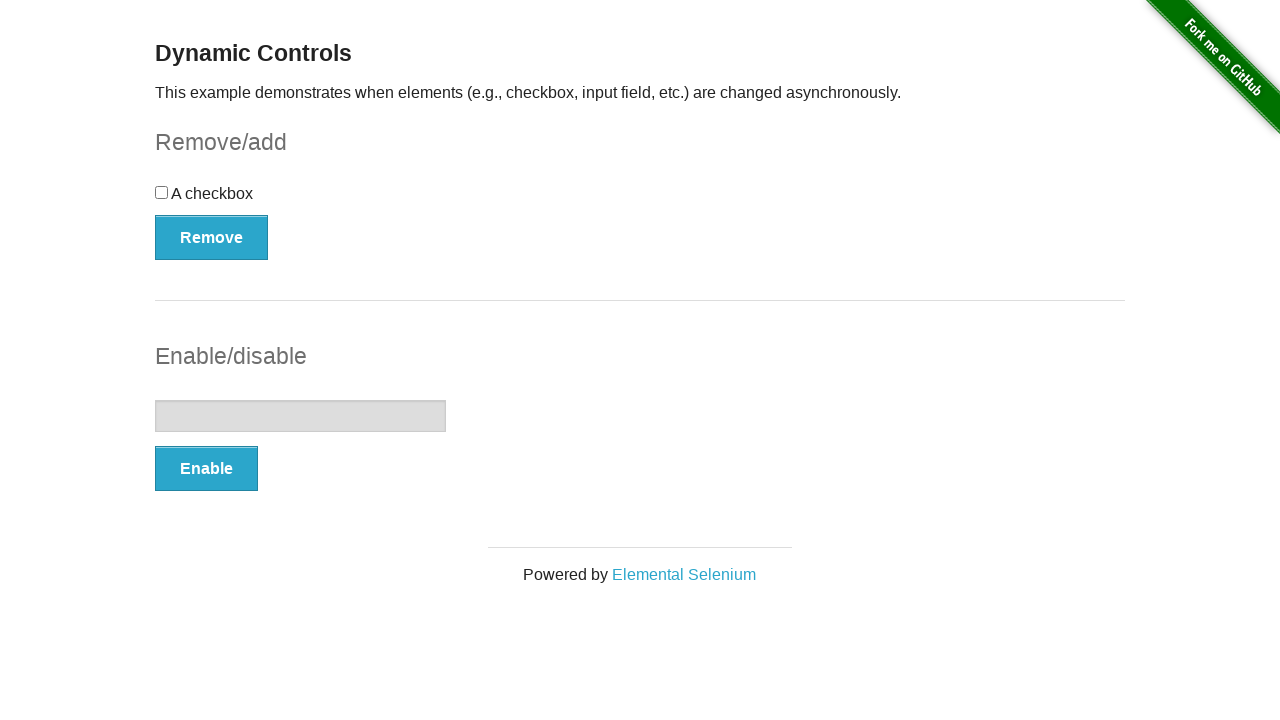

Navigated to dynamic controls test page
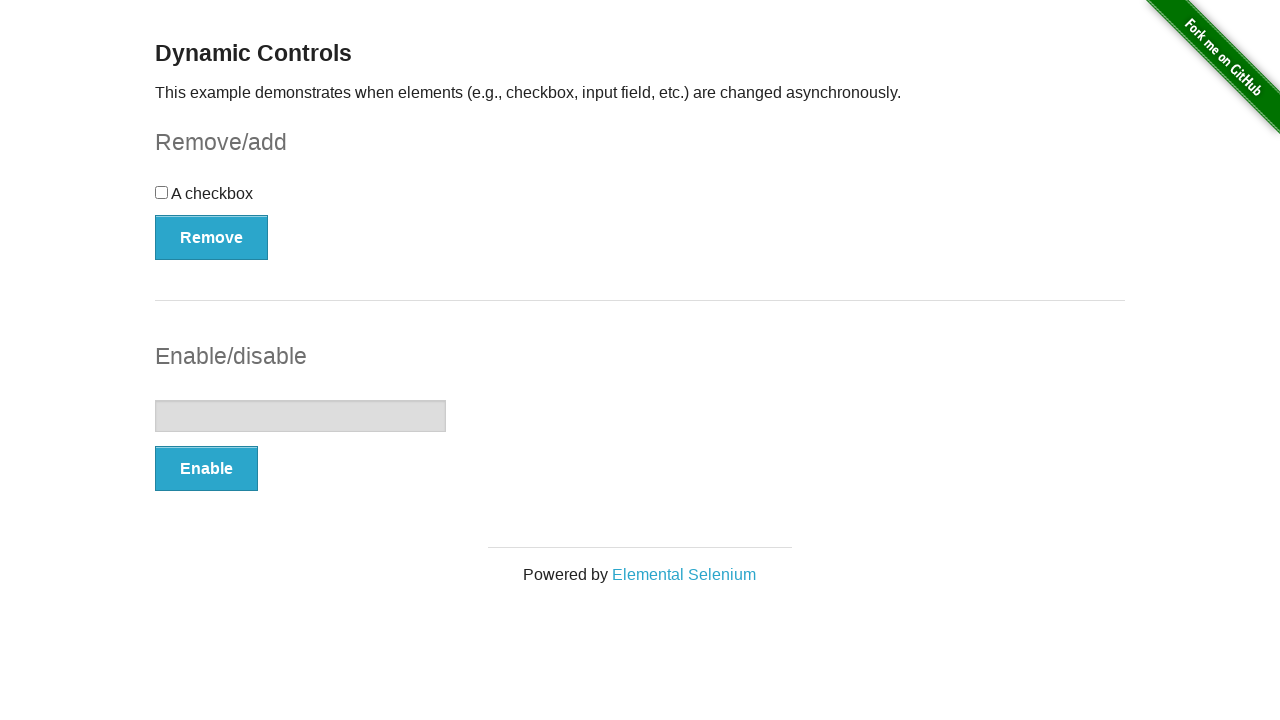

Clicked Remove button to remove checkbox at (212, 237) on button:has-text('Remove')
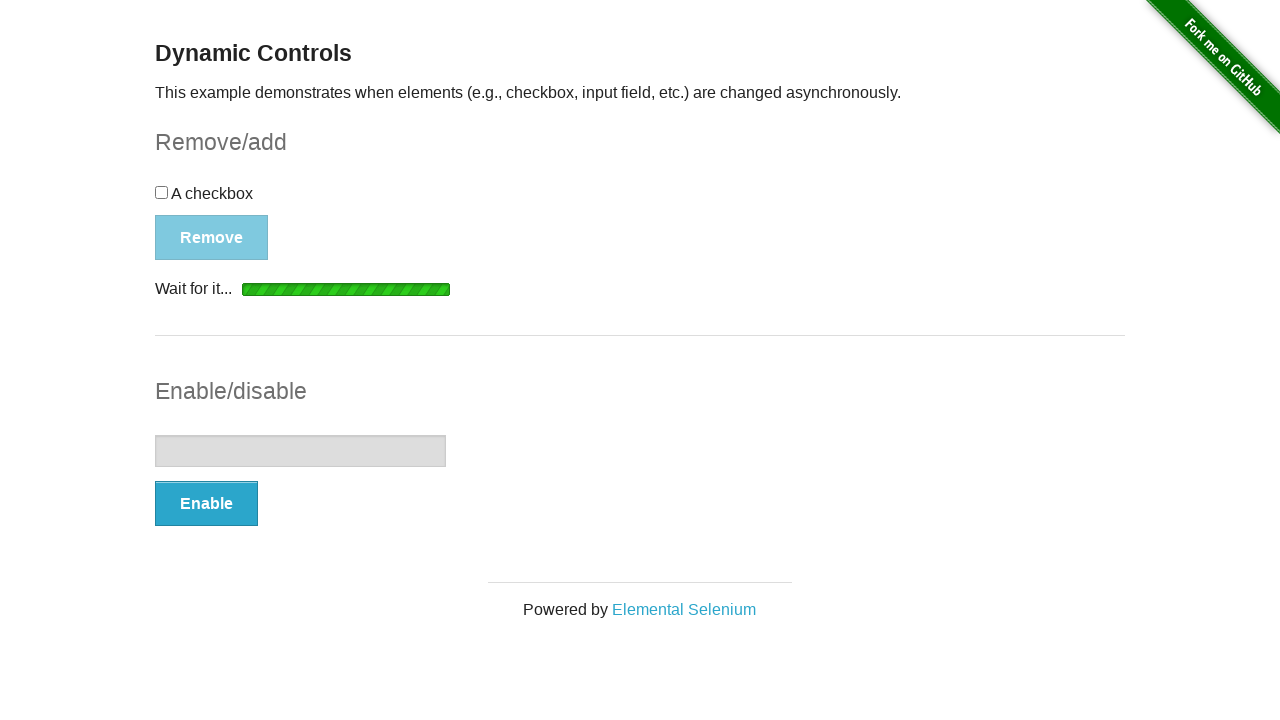

Checkbox disappeared from the page
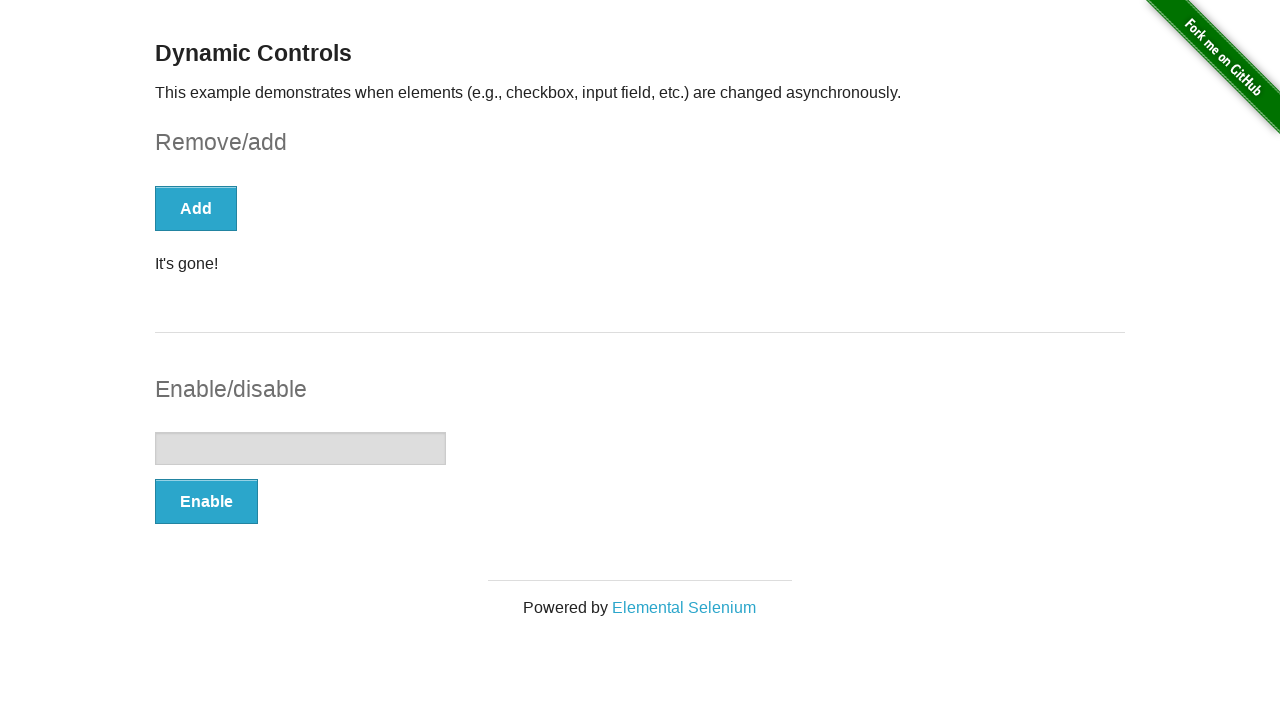

Clicked Add button to add checkbox back at (196, 208) on button:has-text('Add')
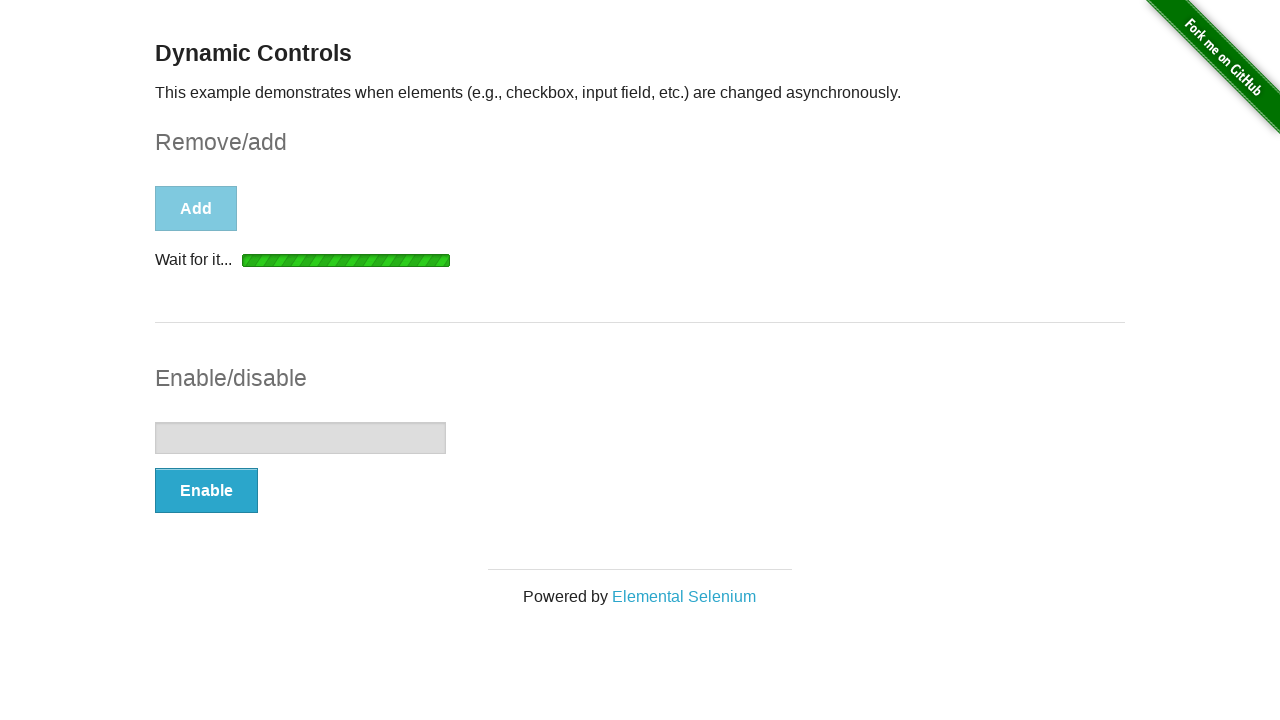

Checkbox appeared on the page
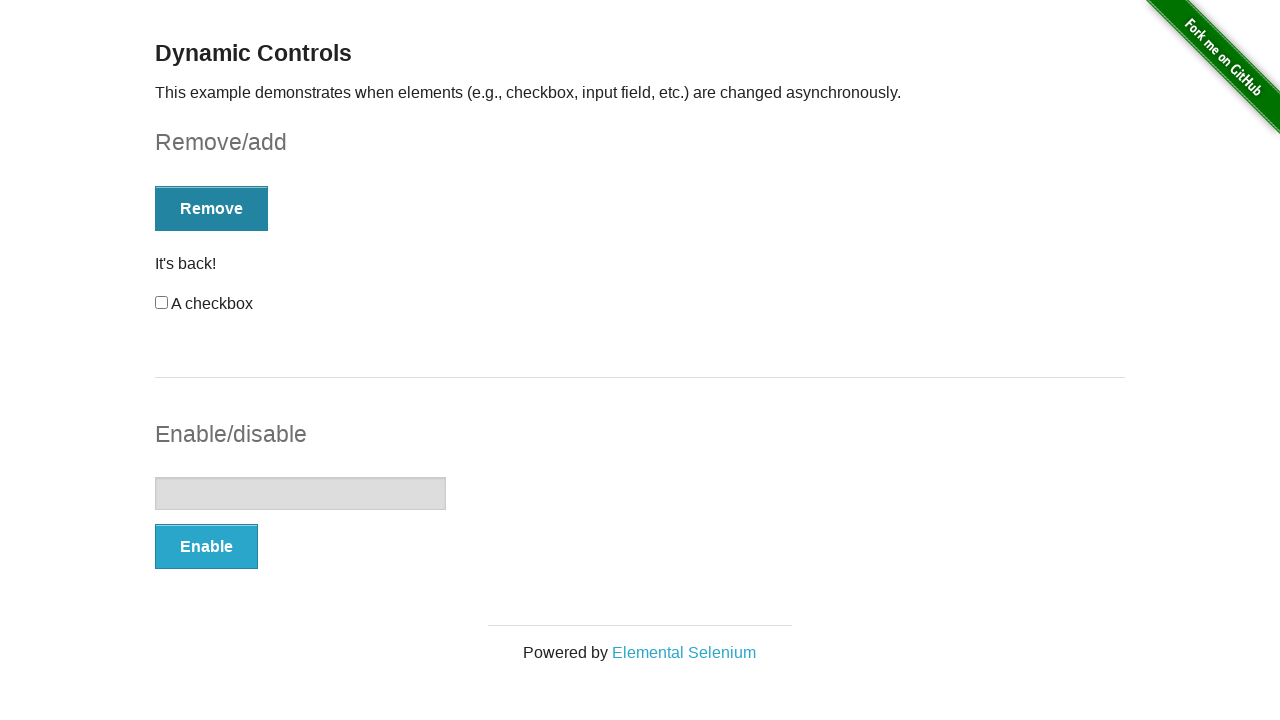

Clicked Enable button to enable text input at (206, 546) on button:has-text('Enable')
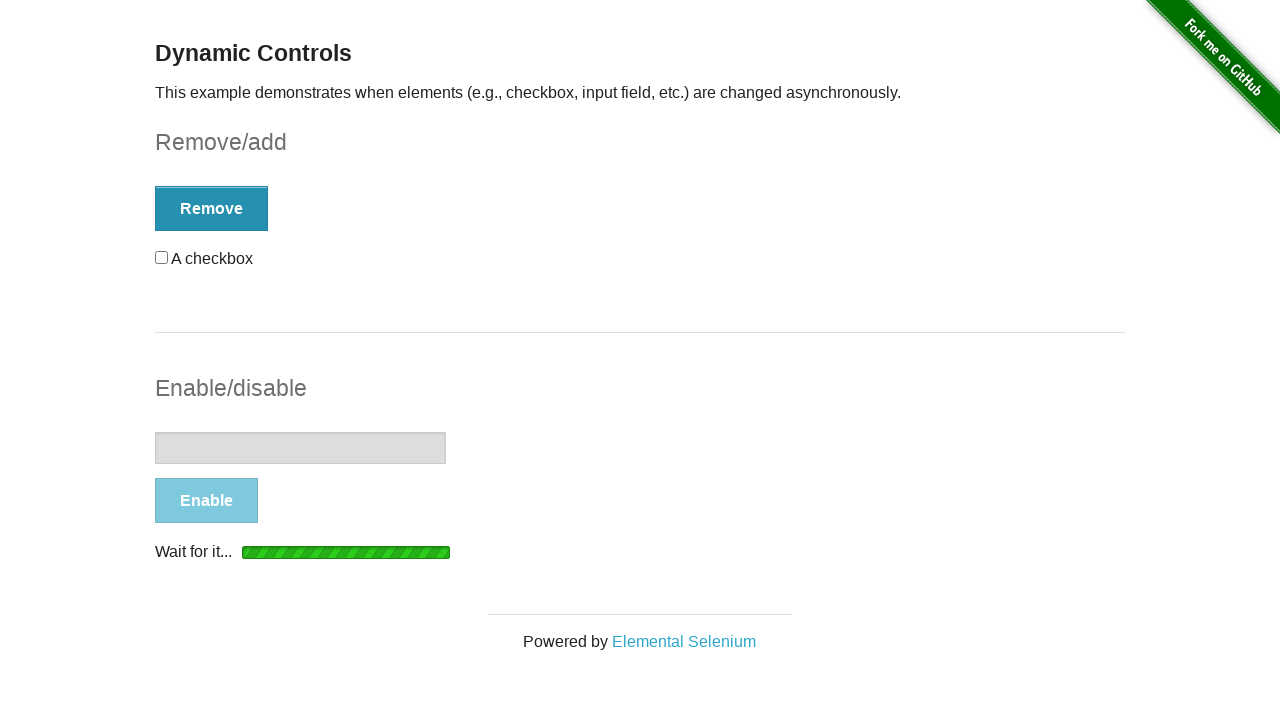

Text input field became enabled
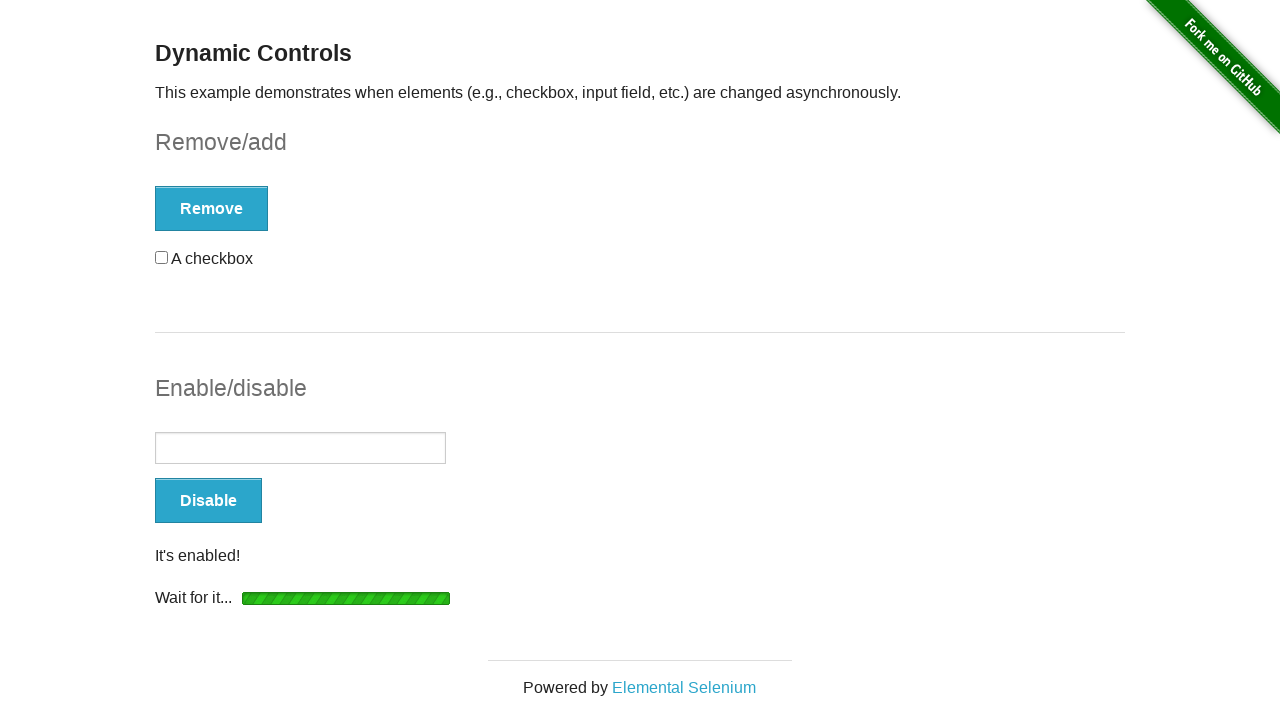

Clicked Disable button to disable text input at (208, 501) on button:has-text('Disable')
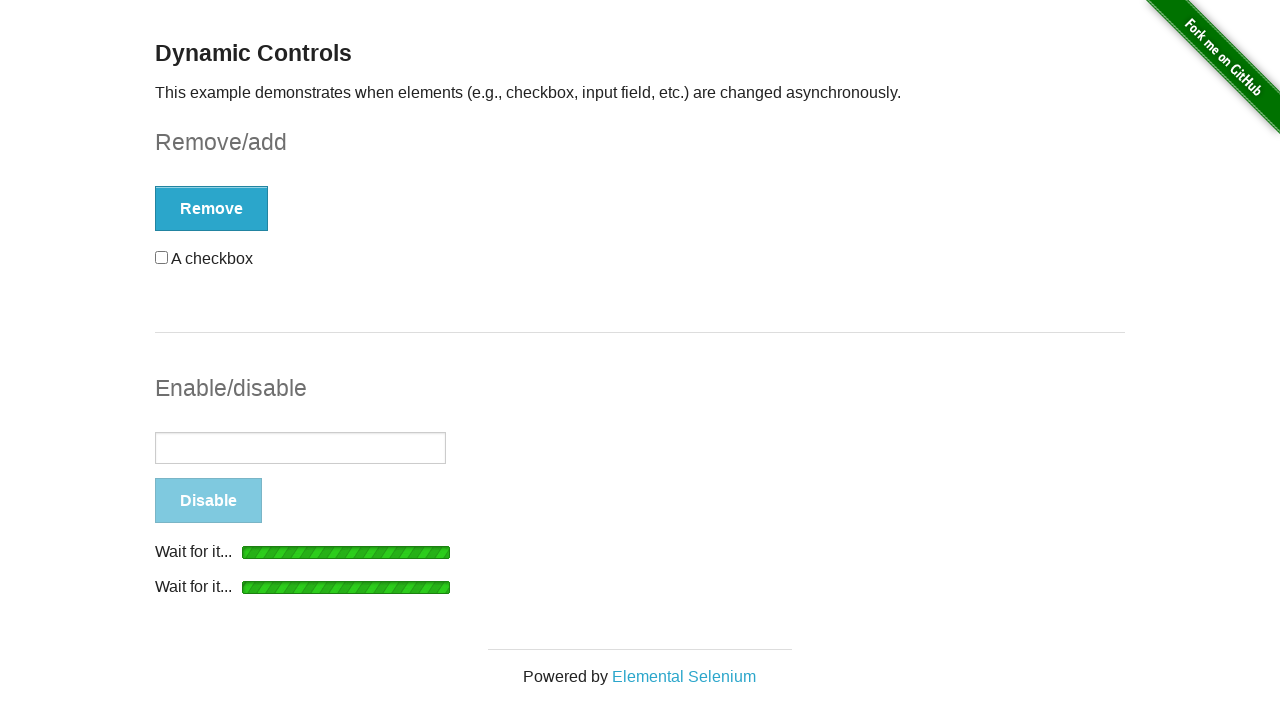

Text input field became disabled
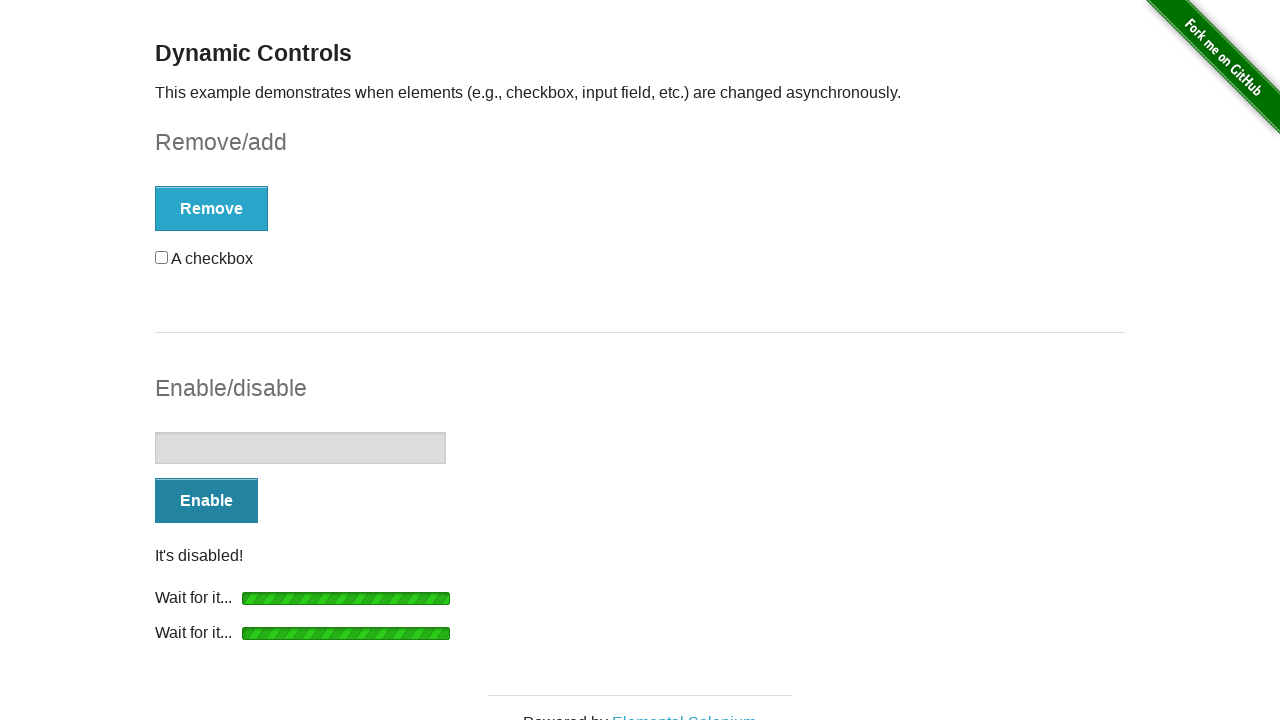

Page was refreshed
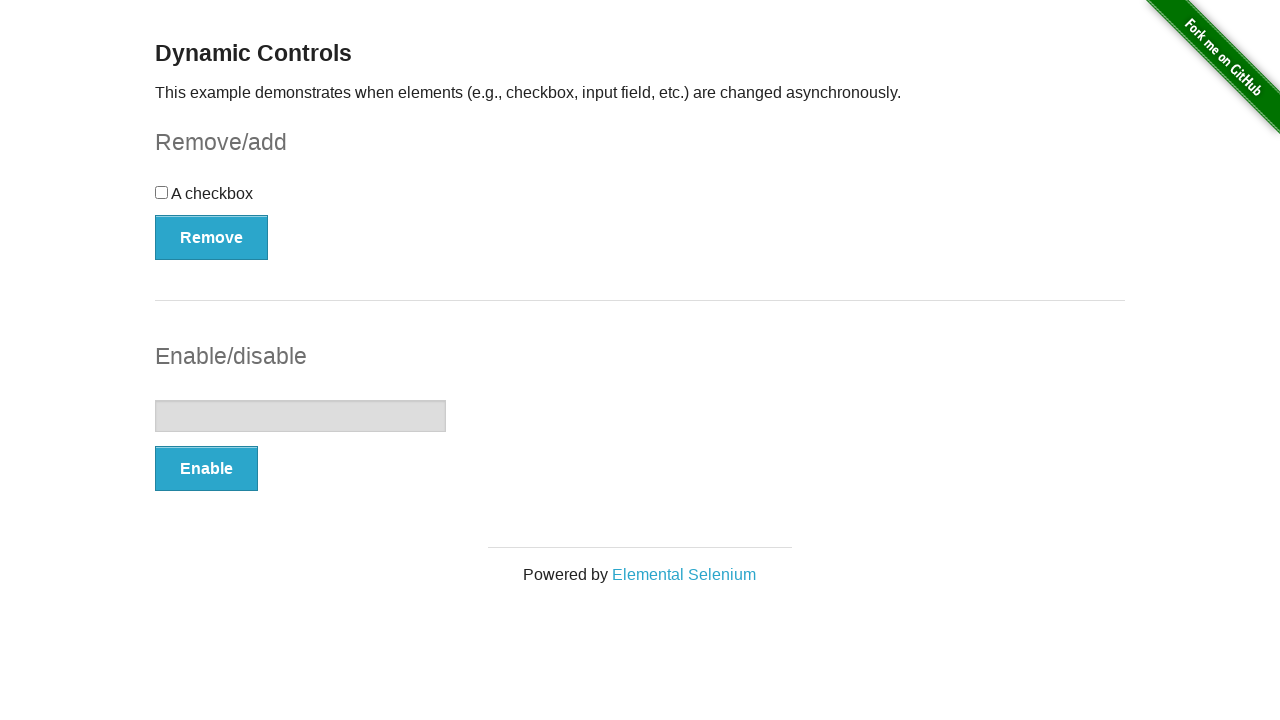

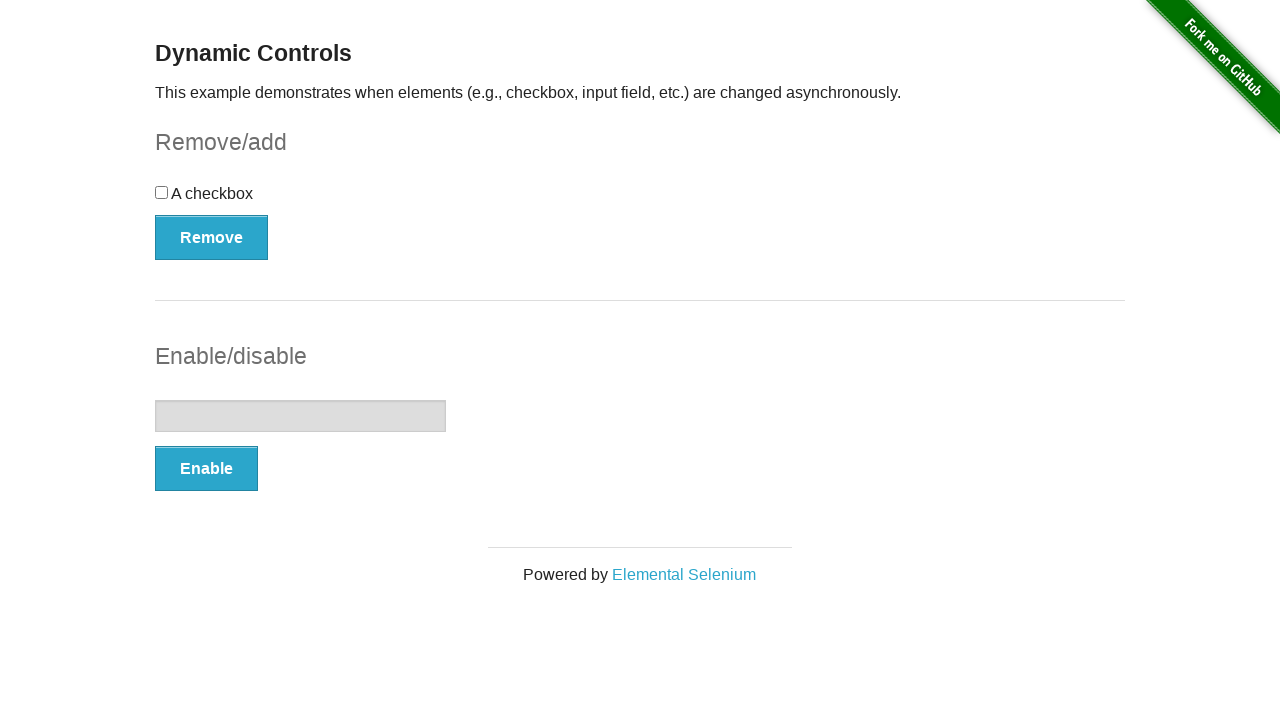